Tests double-click functionality on a button element on a test blog page

Starting URL: http://only-testing-blog.blogspot.in/2014/09/selectable.html

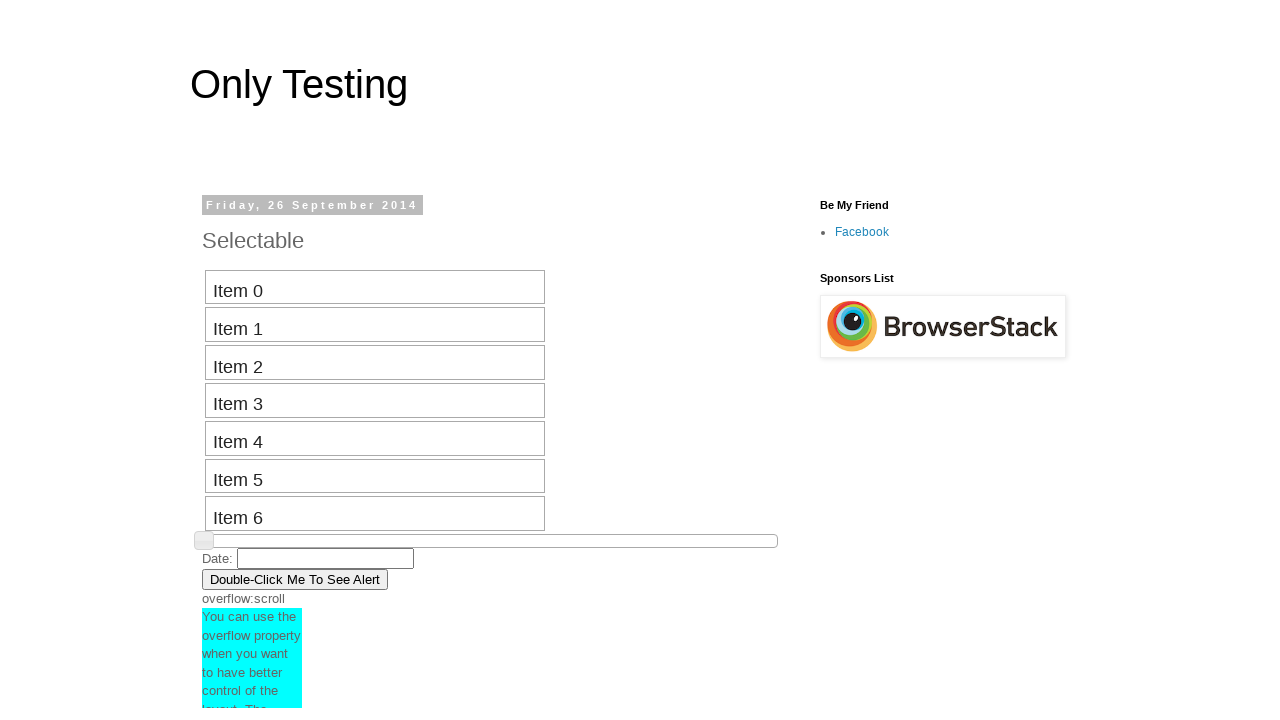

Navigated to test blog page with selectable elements
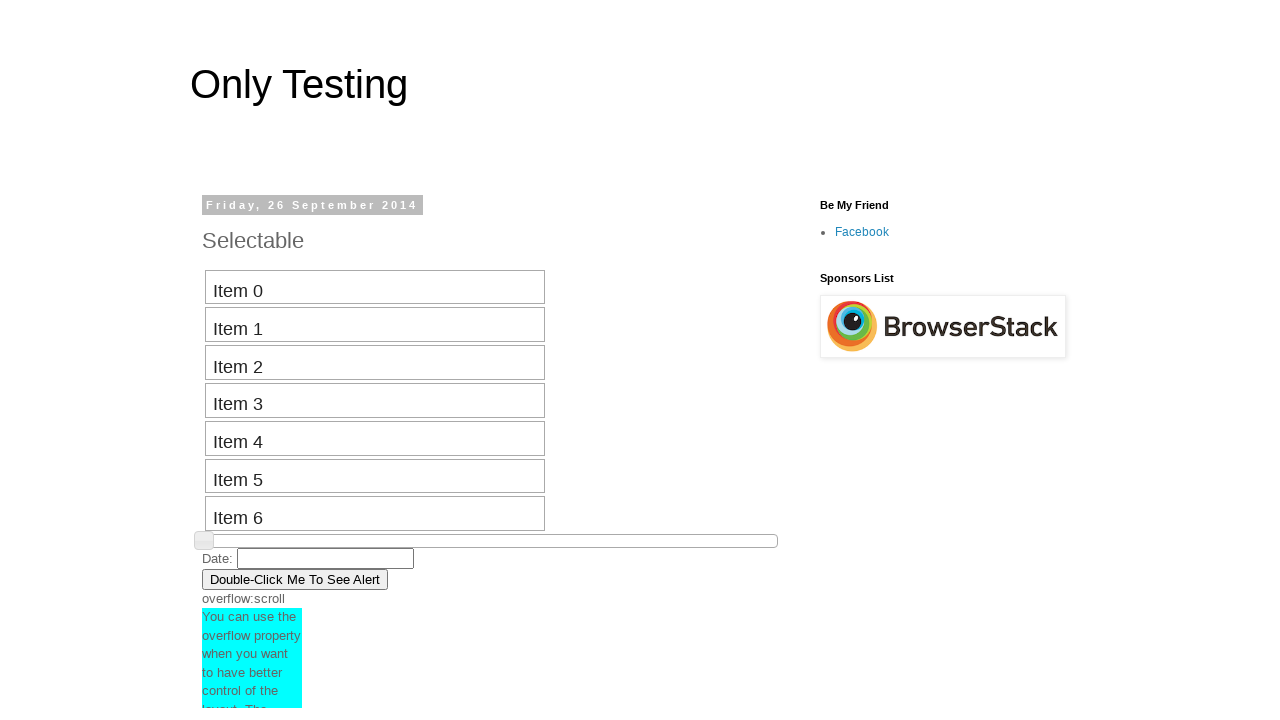

Double-clicked on button element to test double-click functionality at (295, 579) on xpath=//div[@id='post-body-7297556448793668582']/div[1]/button
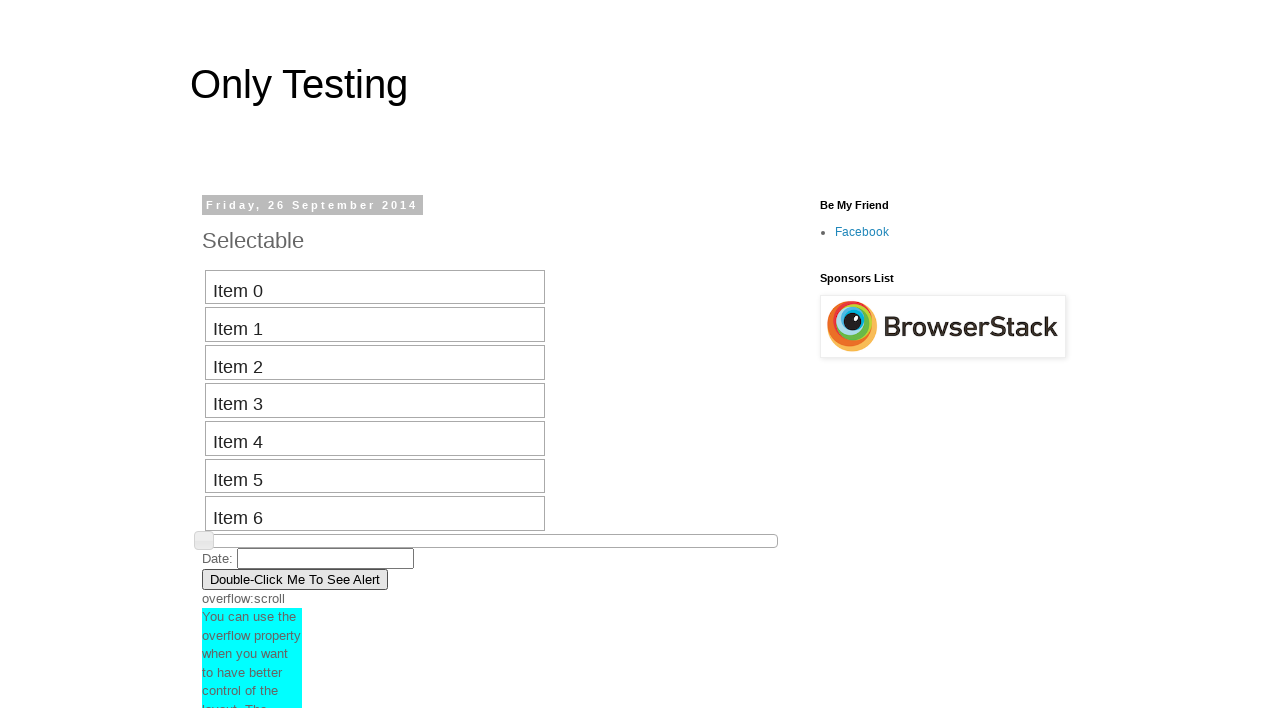

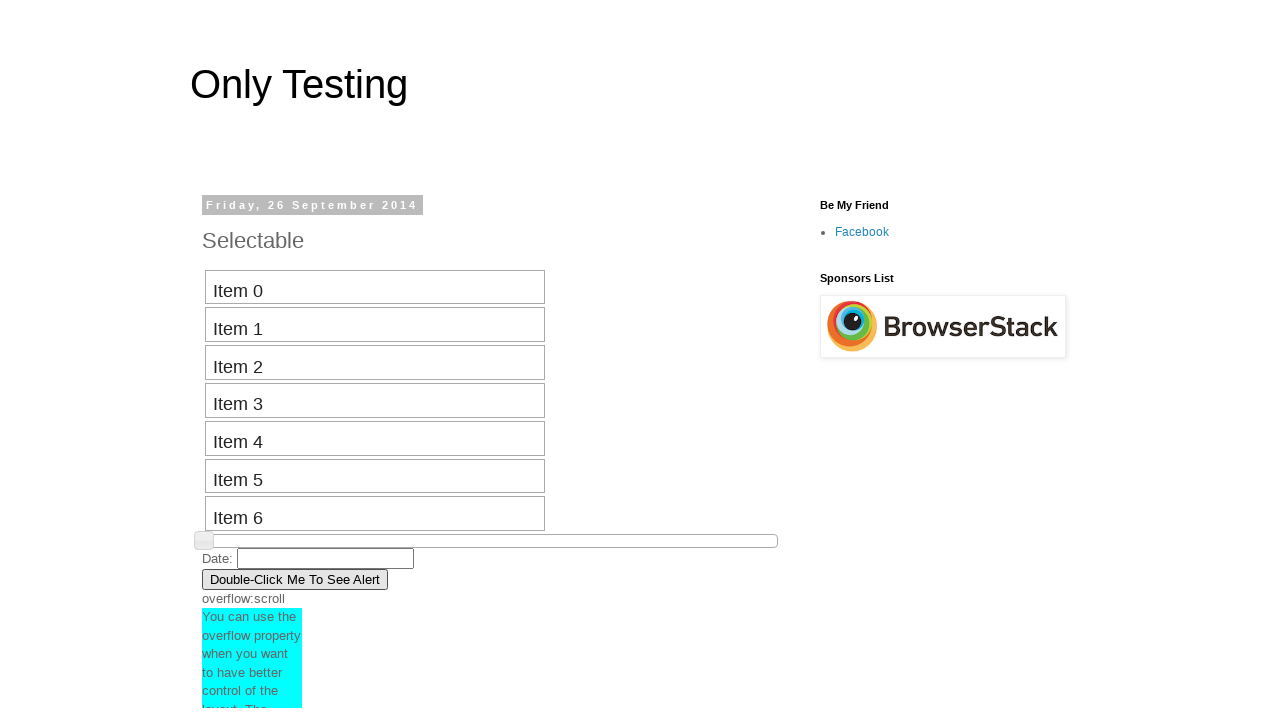